Tests right-click context menu functionality by performing a right-click action on a button, selecting 'Copy' from the context menu, and accepting the resulting alert

Starting URL: https://swisnl.github.io/jQuery-contextMenu/demo.html

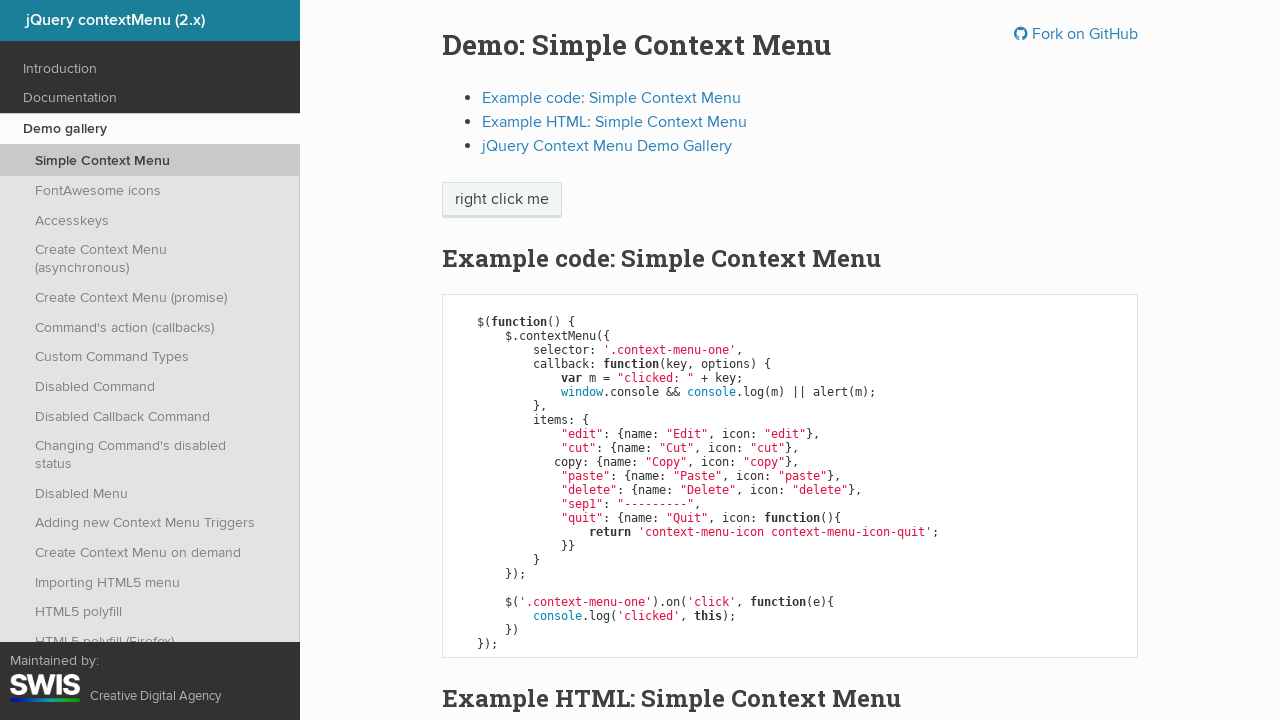

Located the context menu button element
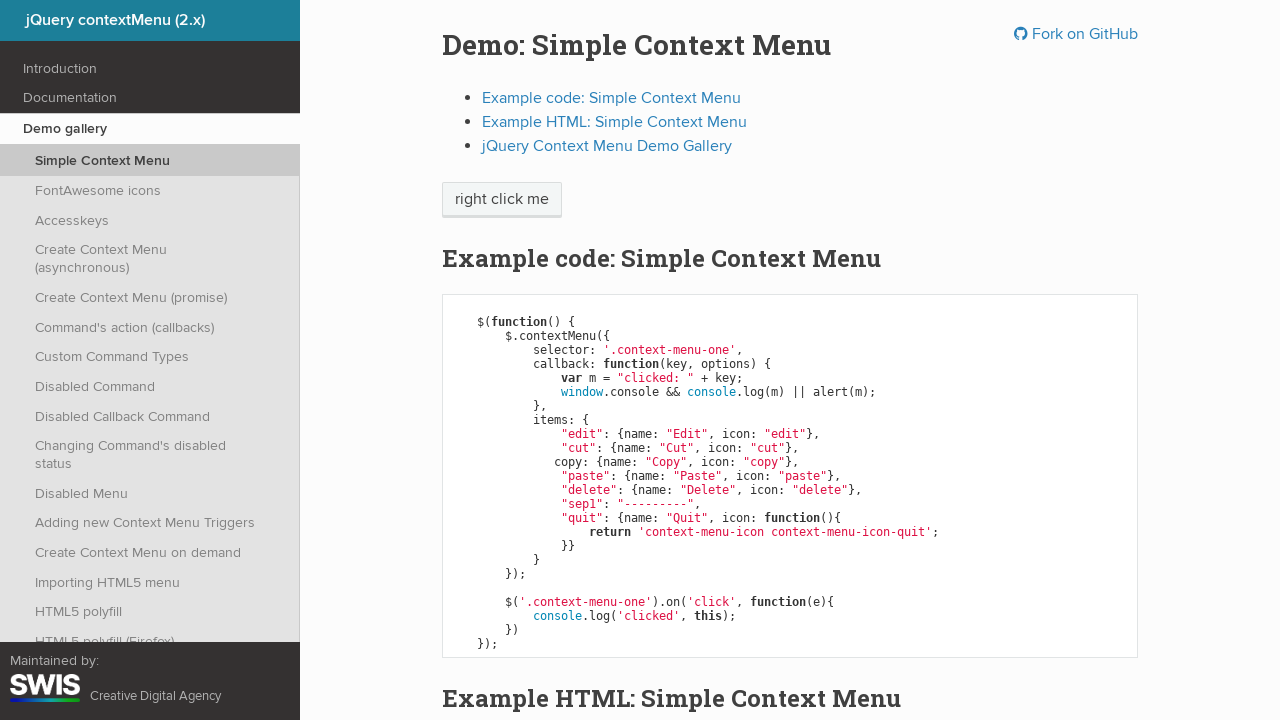

Right-clicked on the context menu button at (502, 200) on xpath=//span[@class='context-menu-one btn btn-neutral']
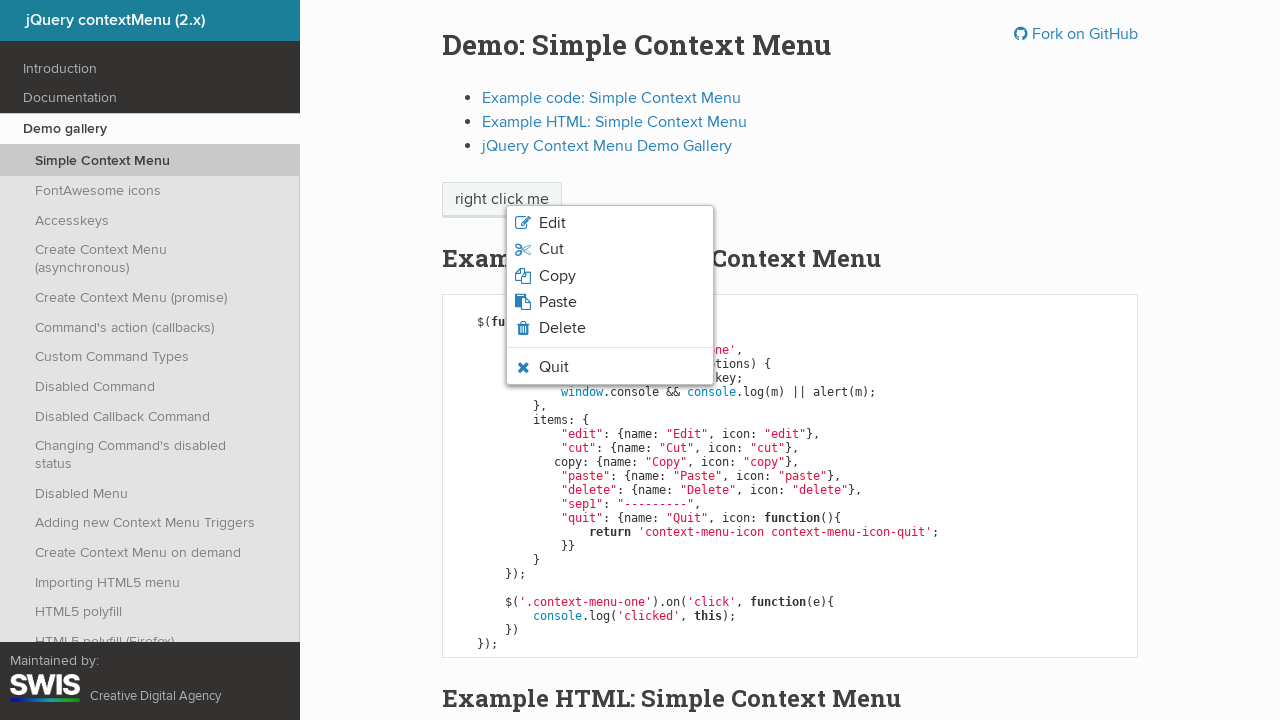

Selected 'Copy' from the context menu at (557, 276) on xpath=//span[normalize-space()='Copy']
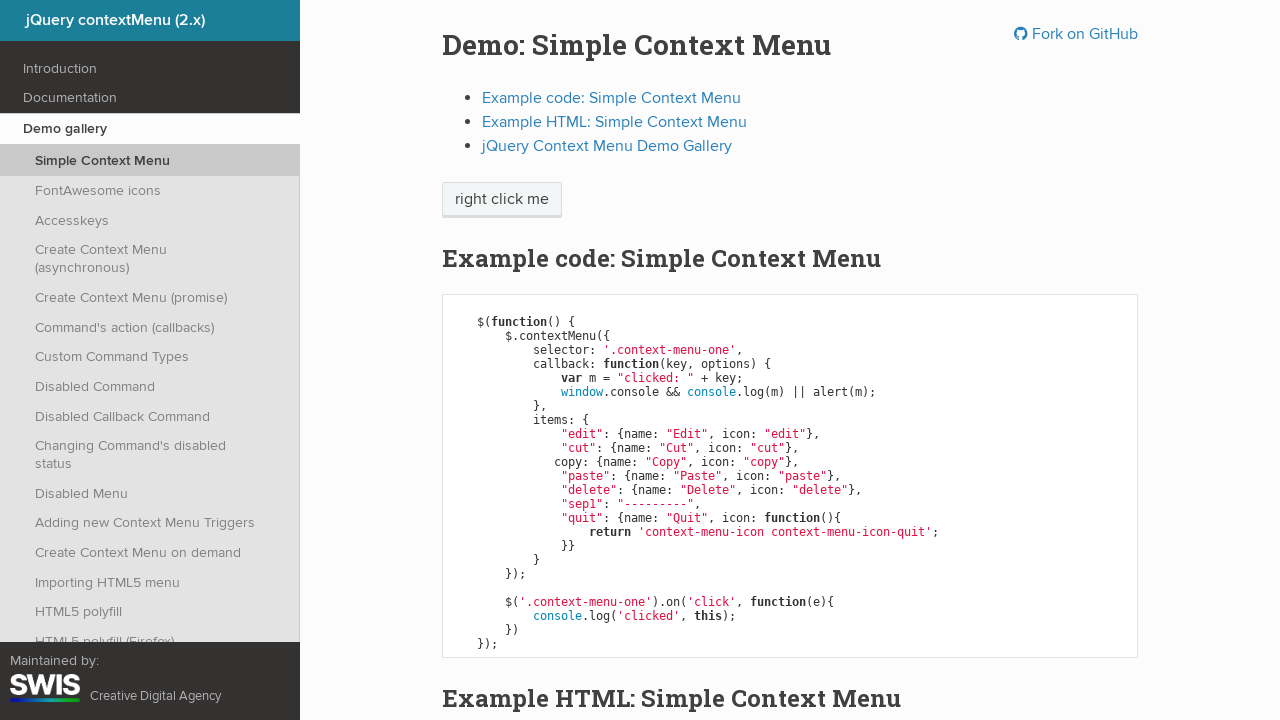

Set up dialog handler to accept alert
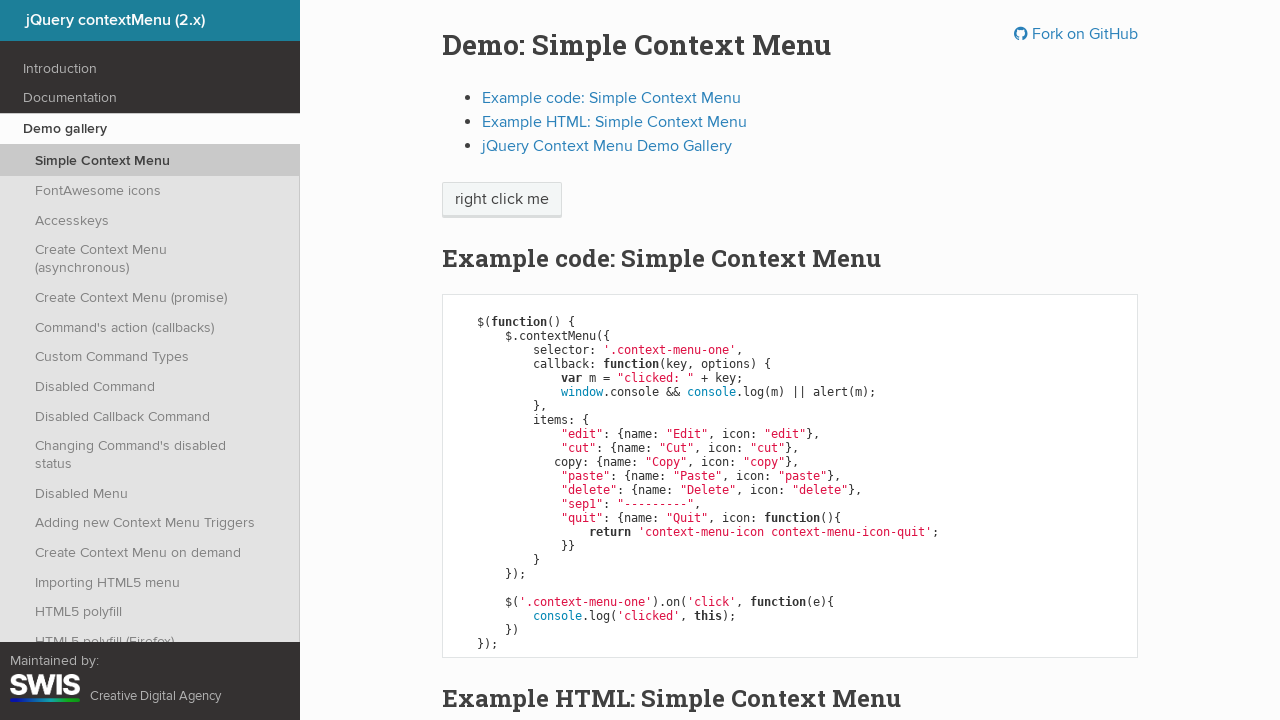

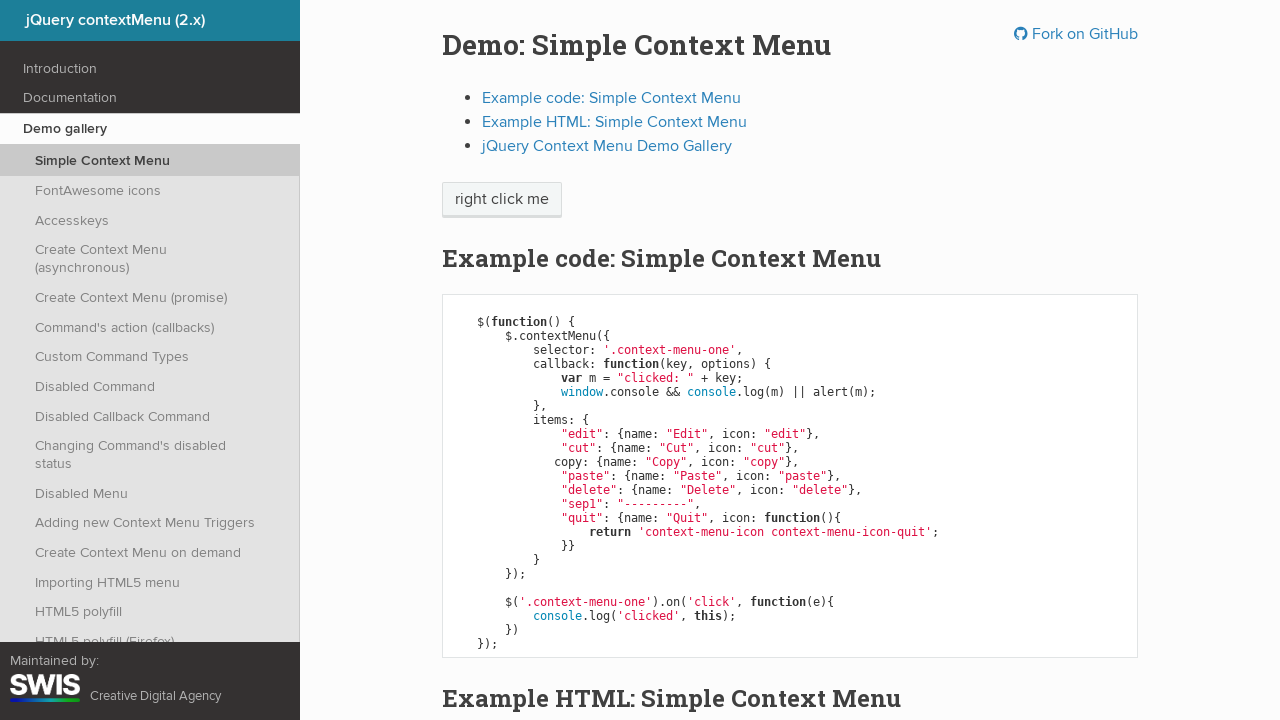